Tests footer links by clicking on Smart Token Labs, Brand Extender, TokenScript, Twitter, Discord, and Medium links in the footer

Starting URL: https://brandextender.io/demo/

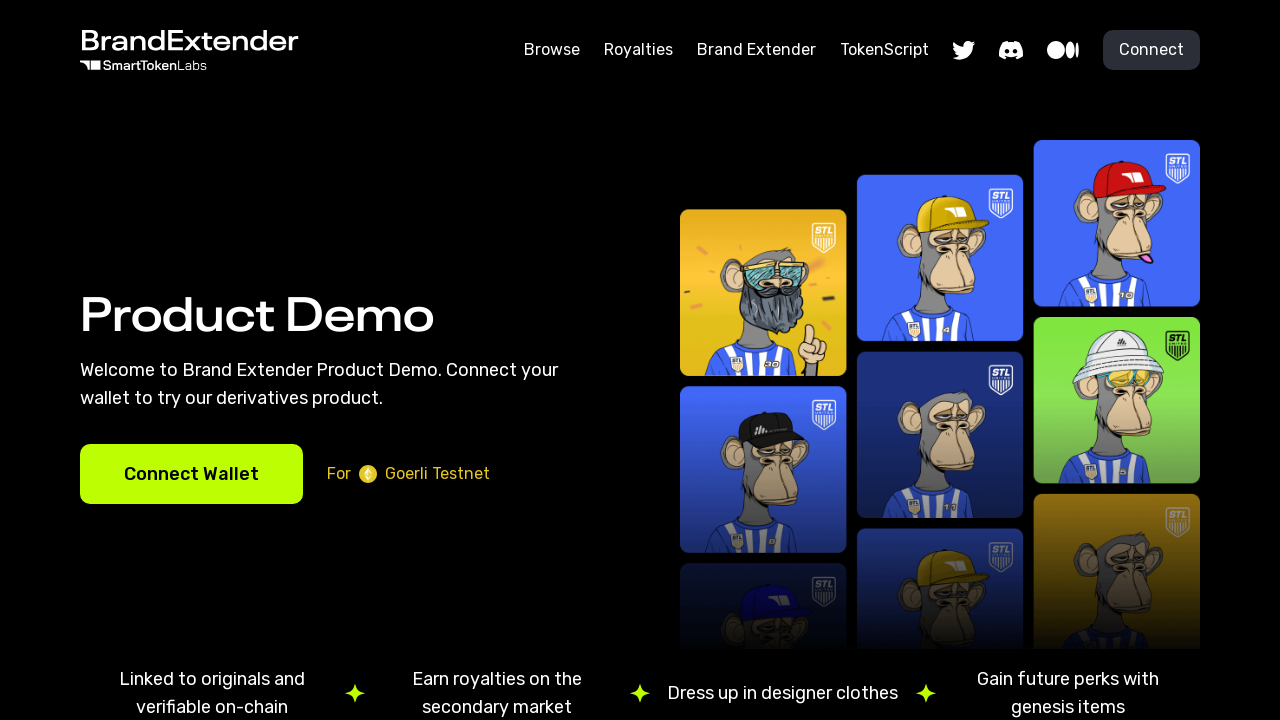

Clicked Smart Token Labs link in footer at (180, 676) on a[href="https://smarttokenlabs.com/"]
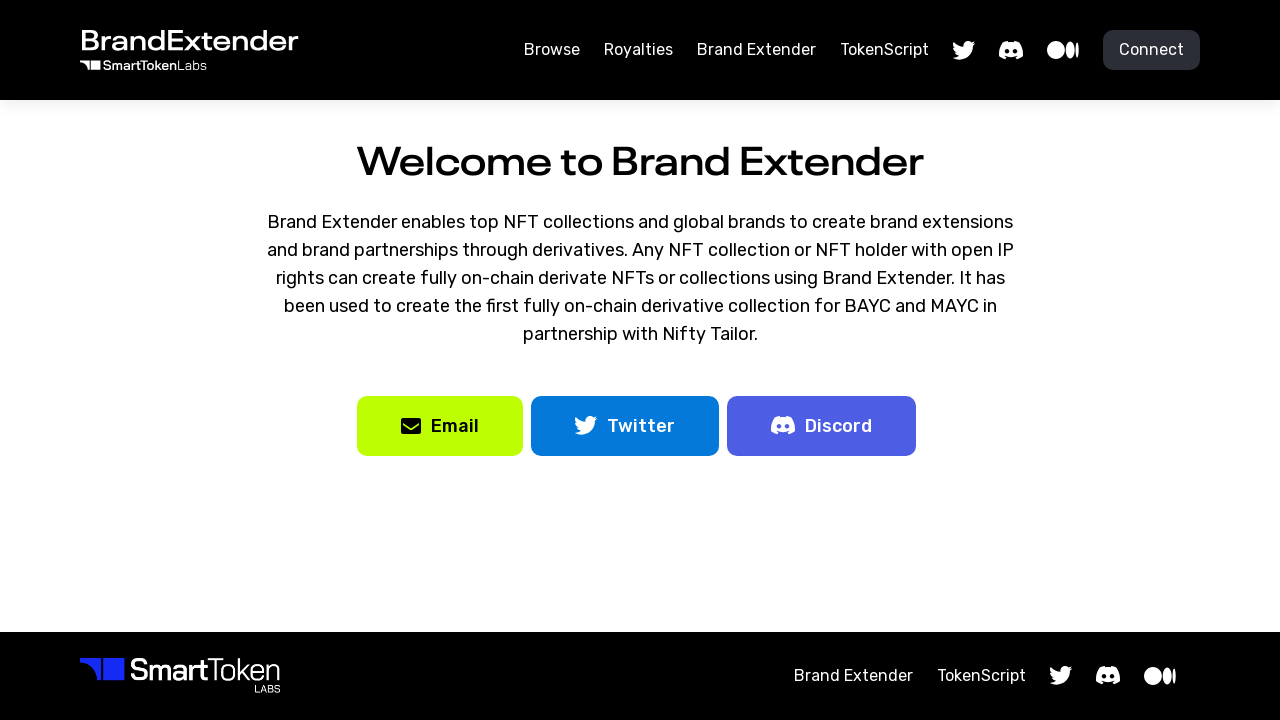

Clicked Brand Extender link in footer at (854, 676) on div.flex.flex-col a[href="https://derivatives.tokenscript.org/"]
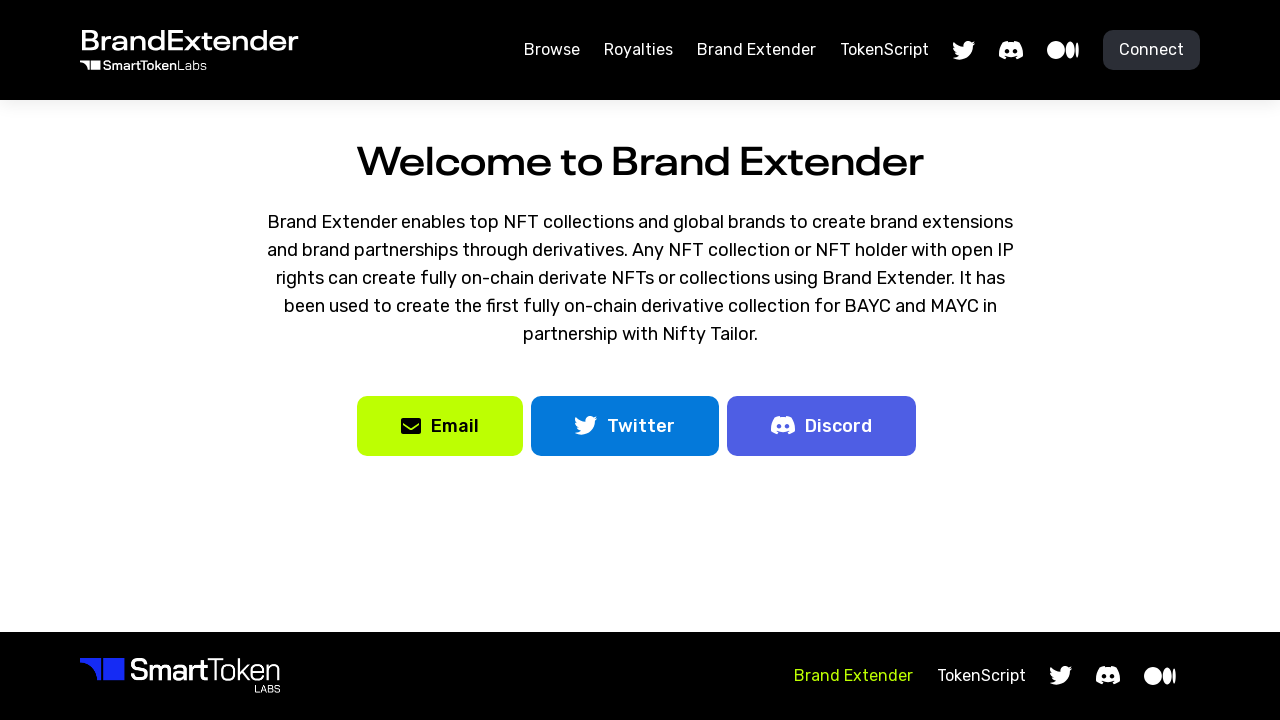

Clicked TokenScript link in footer at (982, 676) on div.flex.flex-col a[href="https://www.tokenscript.org/"]
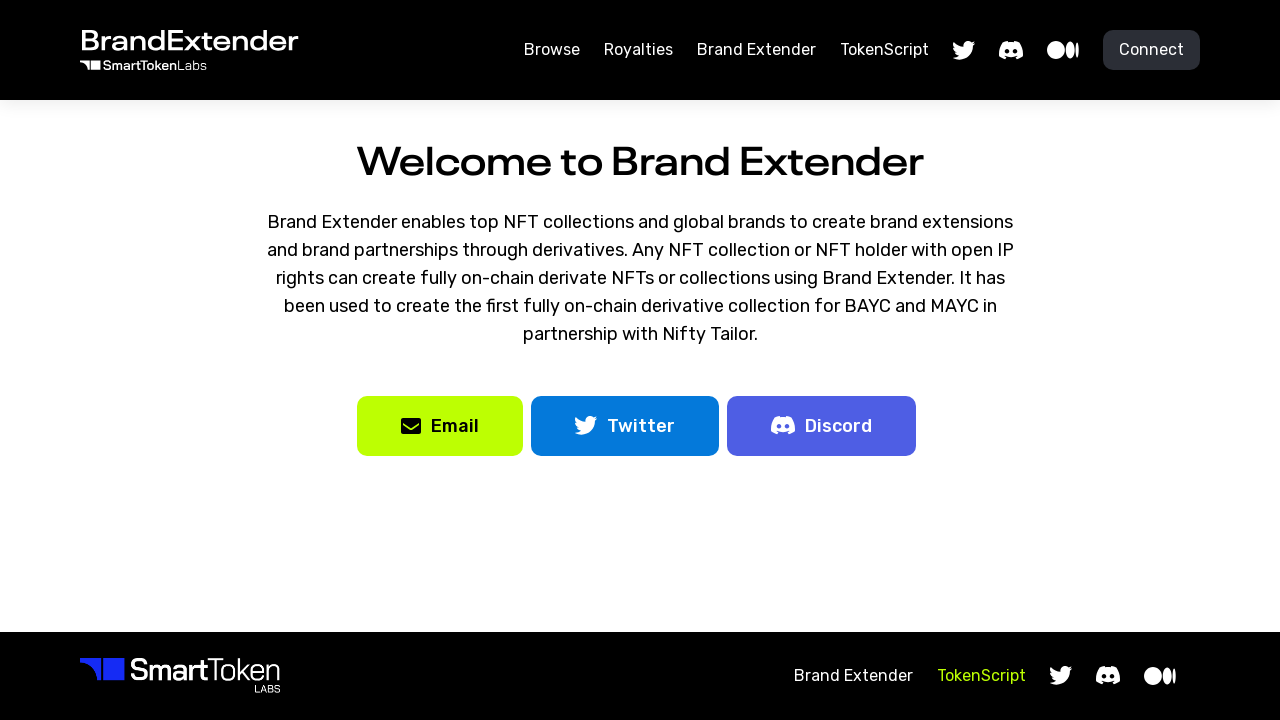

Clicked Twitter link in footer at (1061, 676) on div.flex.flex-col a[href="https://twitter.com/TokenScript"]
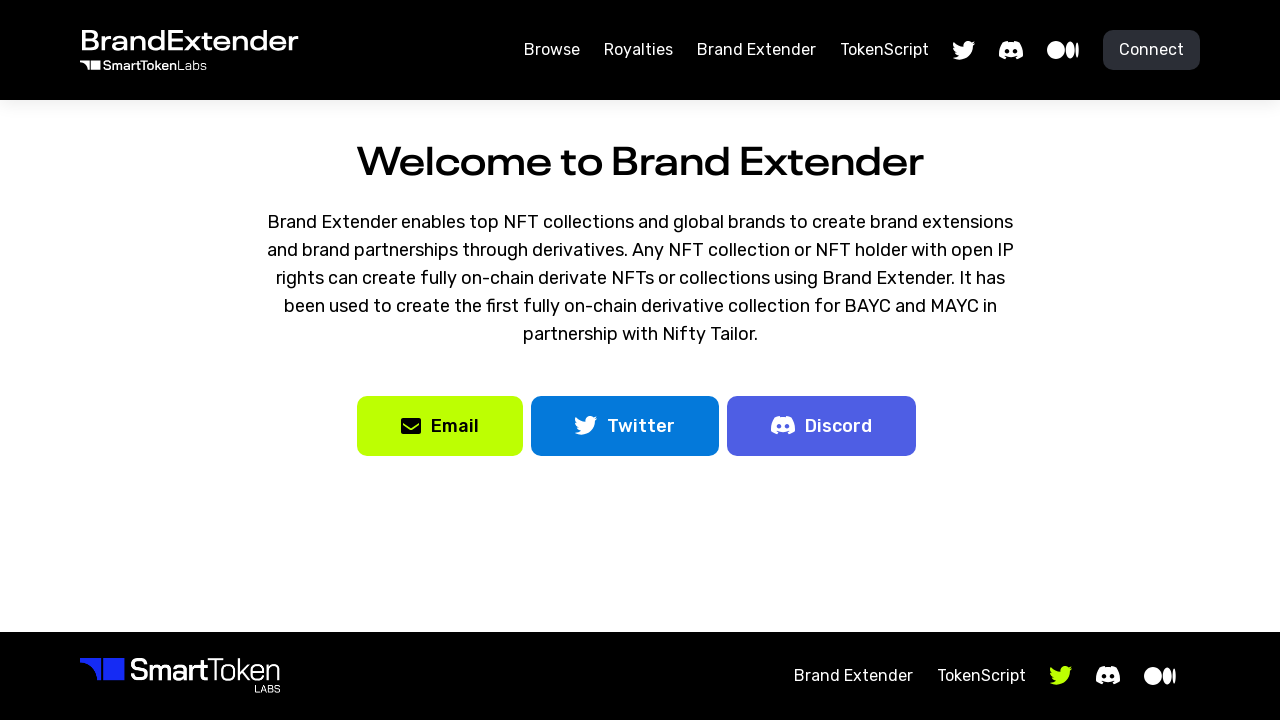

Clicked Discord link in footer at (1108, 676) on div.flex.flex-col a[href="https://discord.gg/65r8HRBye9"]
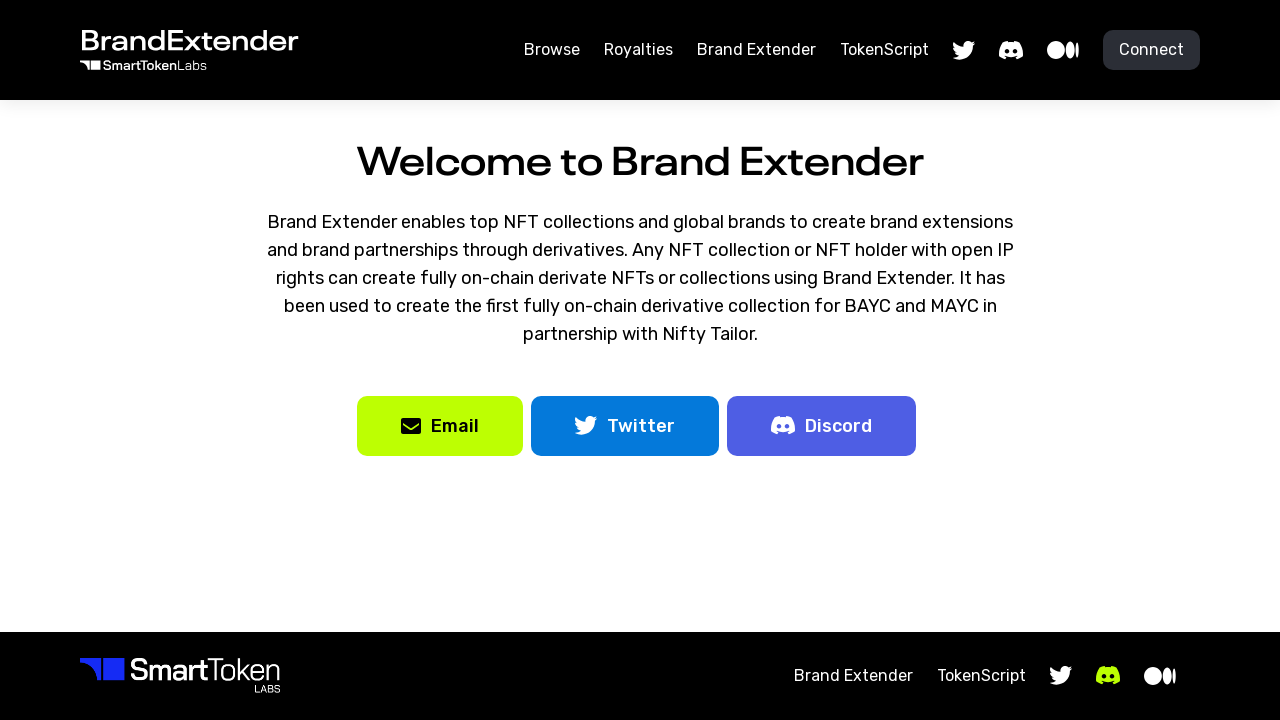

Clicked Medium link in footer at (1160, 676) on div.flex.flex-col a[href="https://medium.com/alphawallet"]
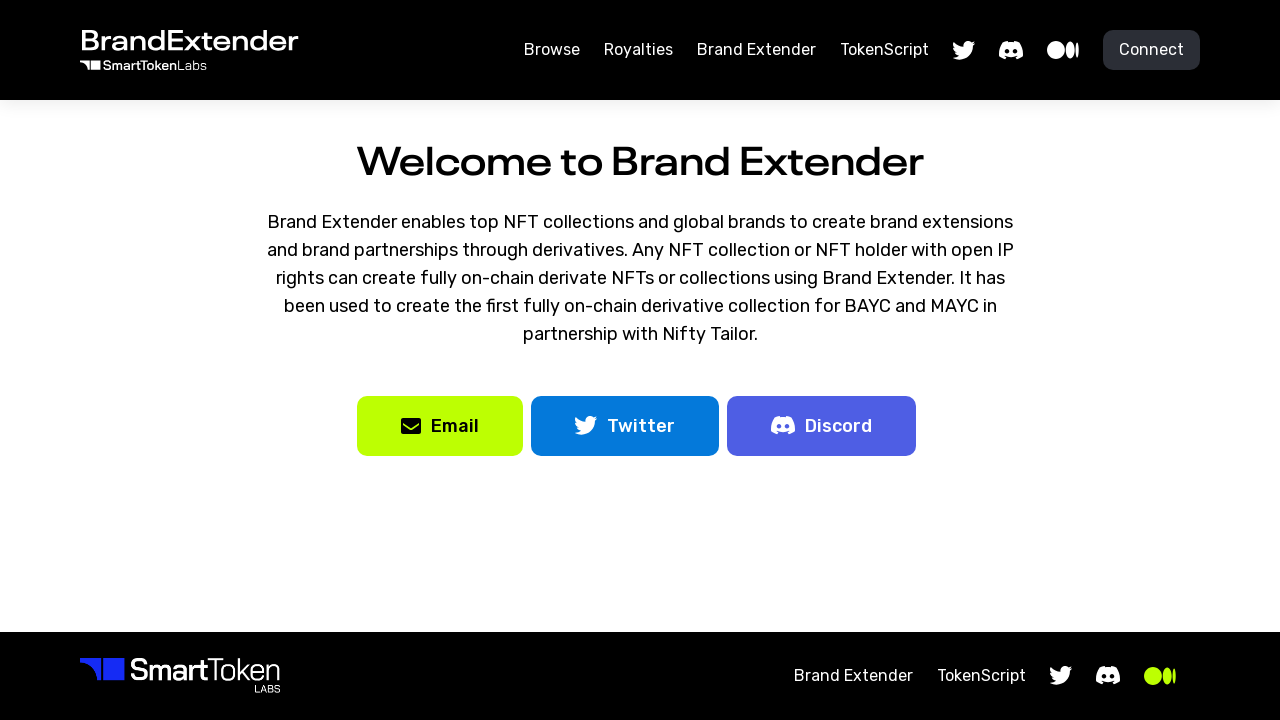

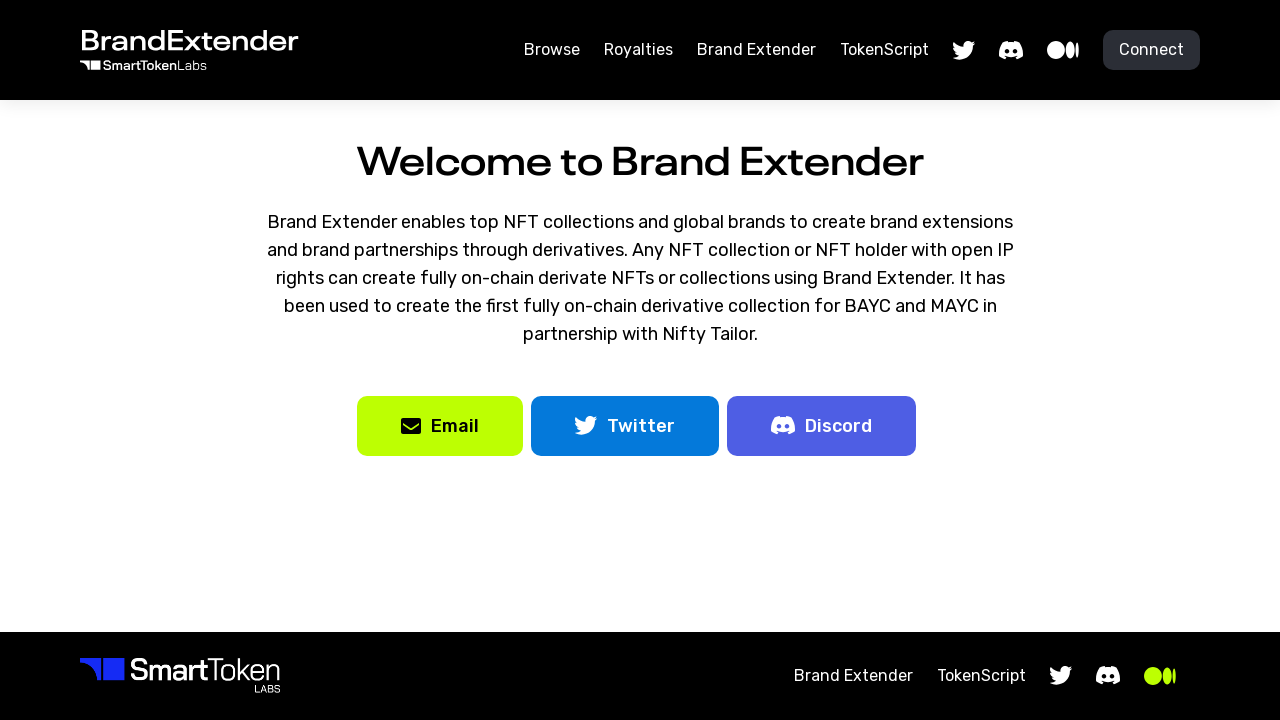